Tests registration form with only ruler name filled, expecting "login not provided" error message.

Starting URL: https://webgame.cz/wg/service.php?p=regplayer

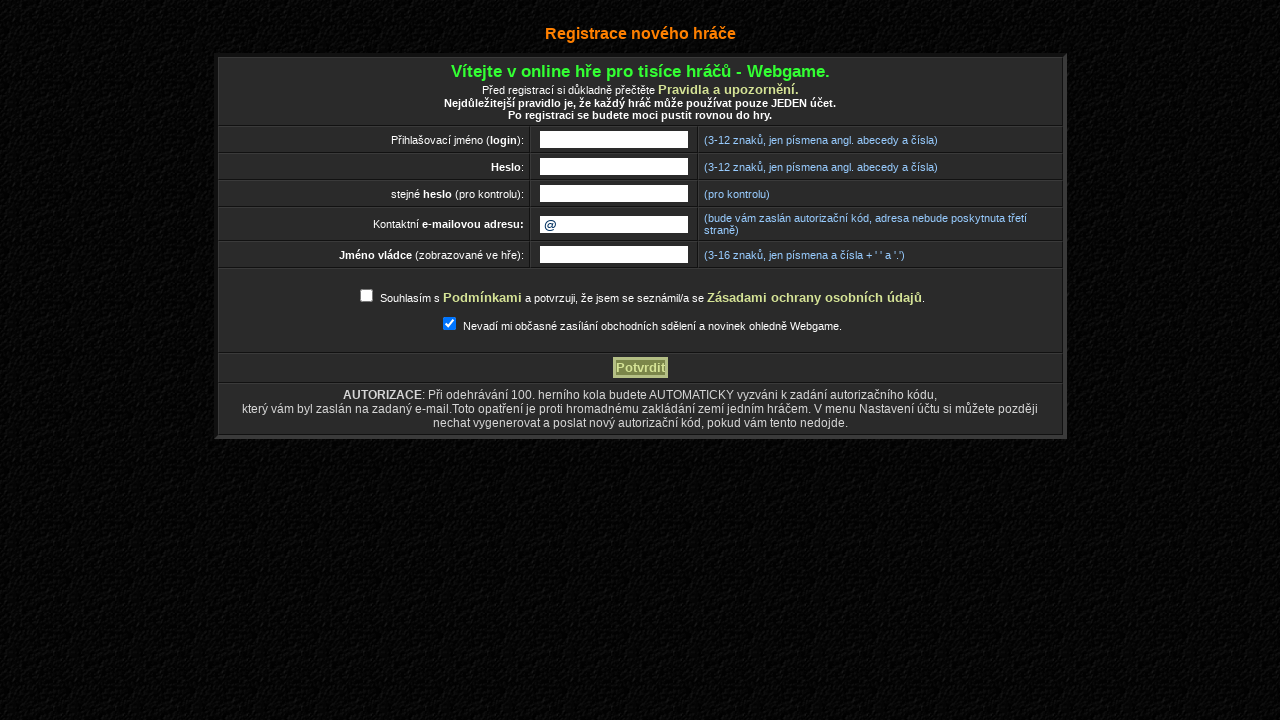

Filled ruler name field with 'TestRuler' on input[name='pname0']
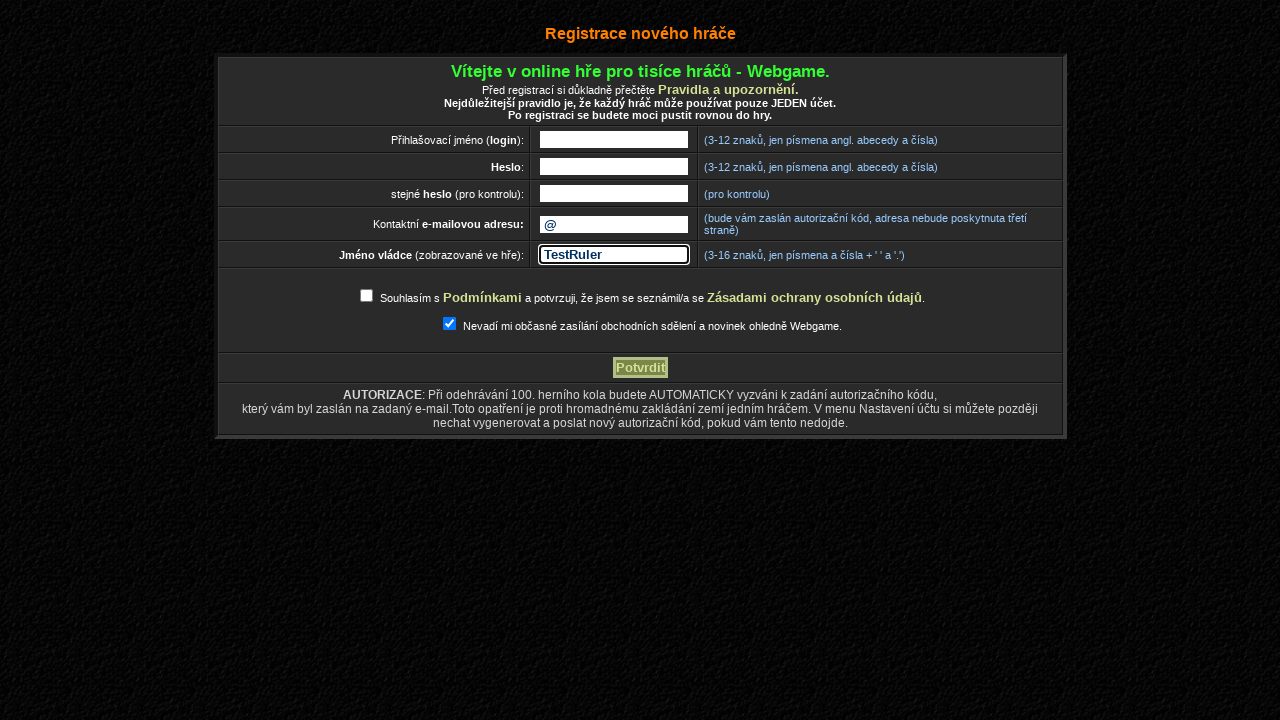

Clicked terms consent checkbox at (366, 296) on #terms_consent
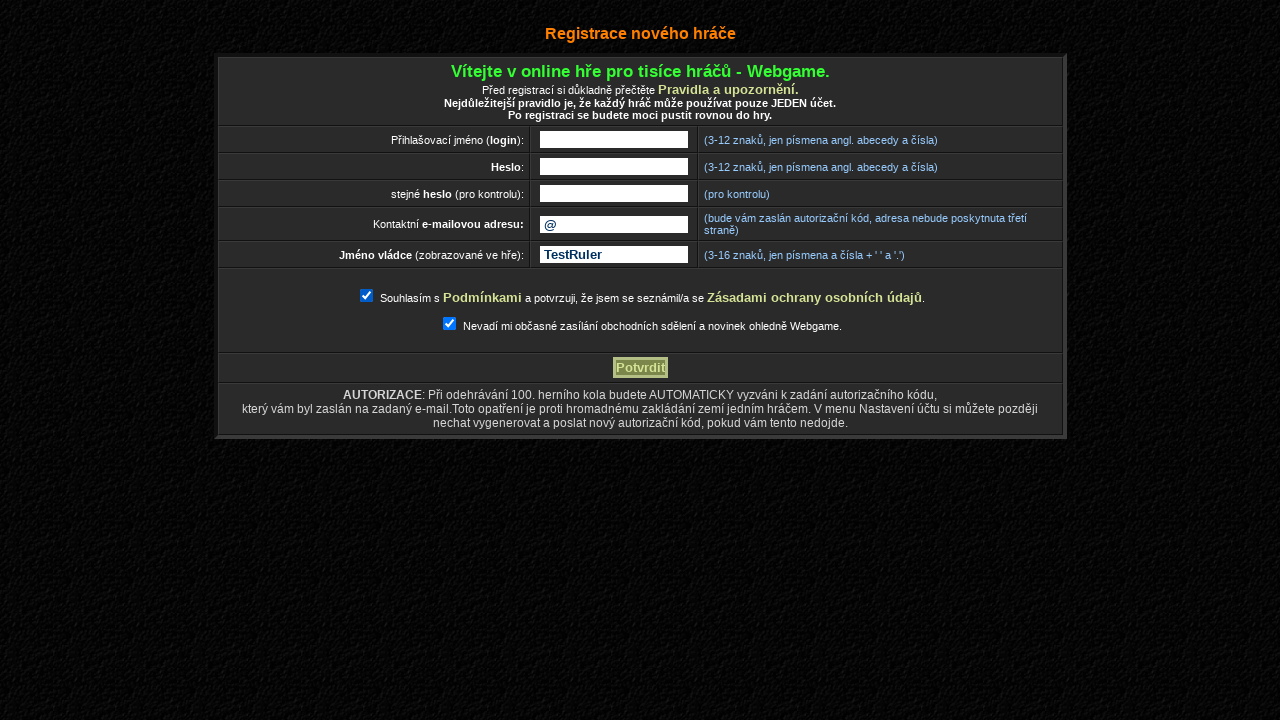

Clicked registration button to submit form at (640, 368) on input[name='action']
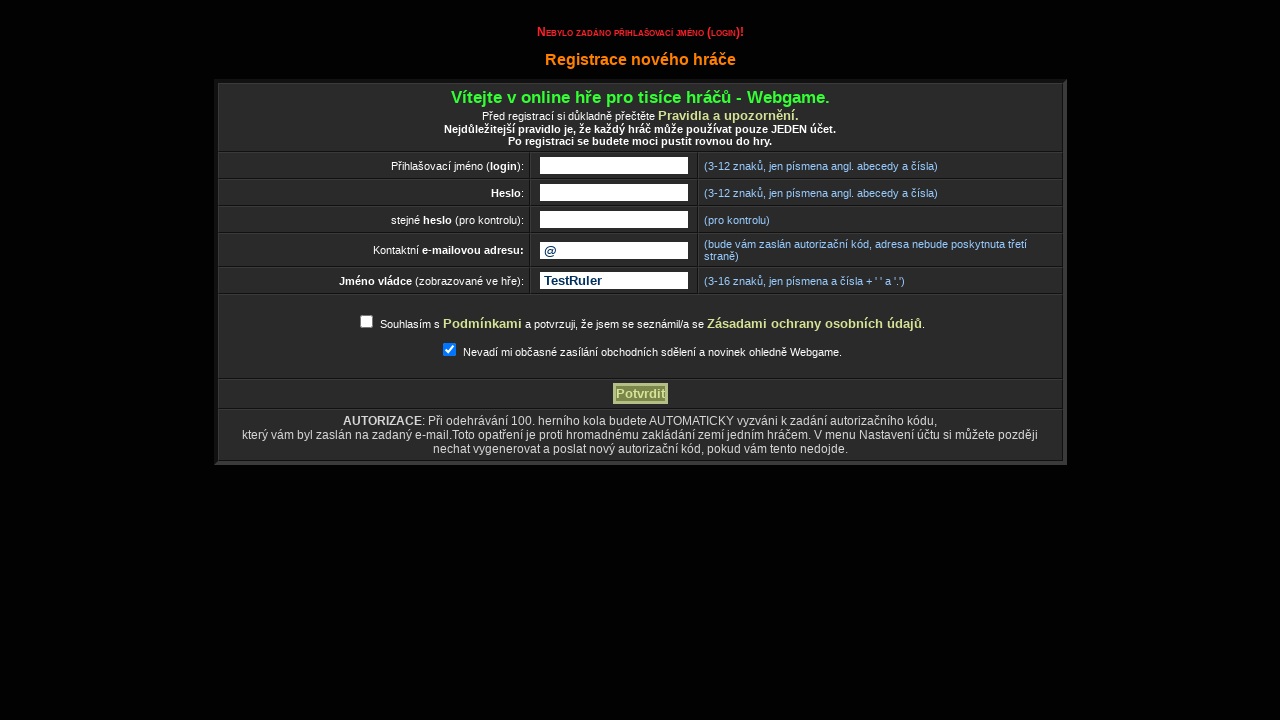

Error message 'login not provided' appeared on registration form
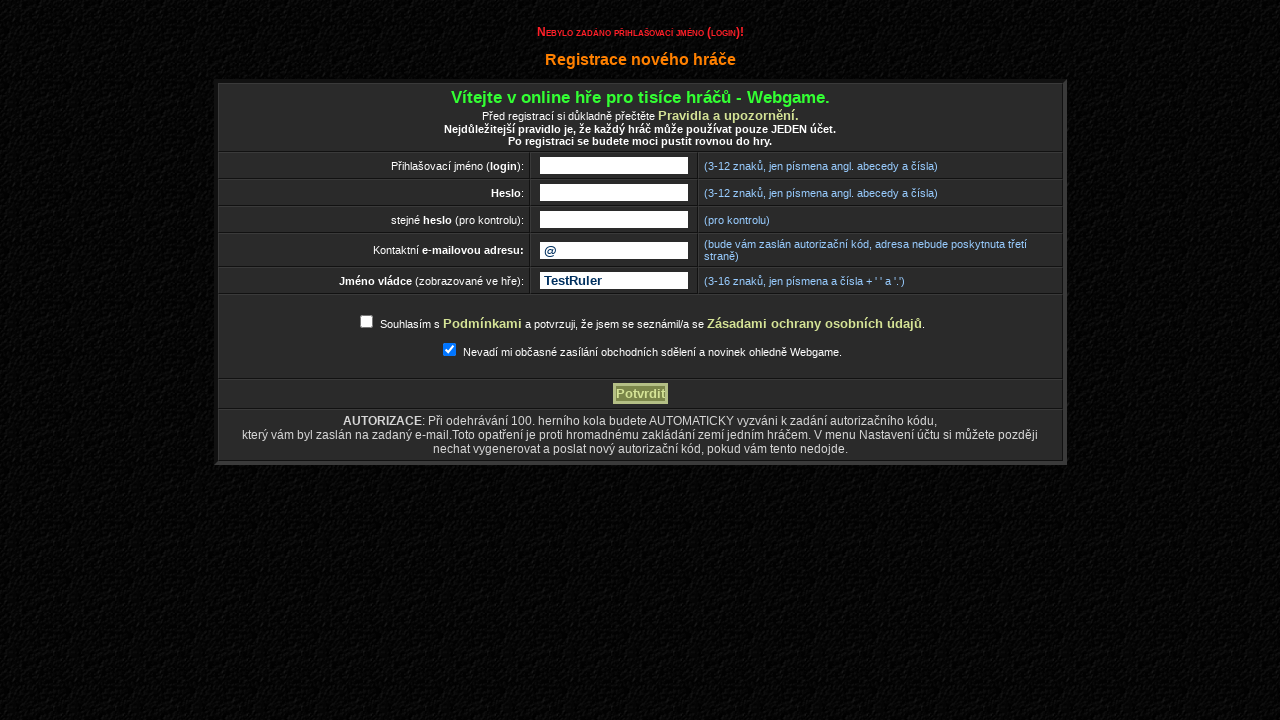

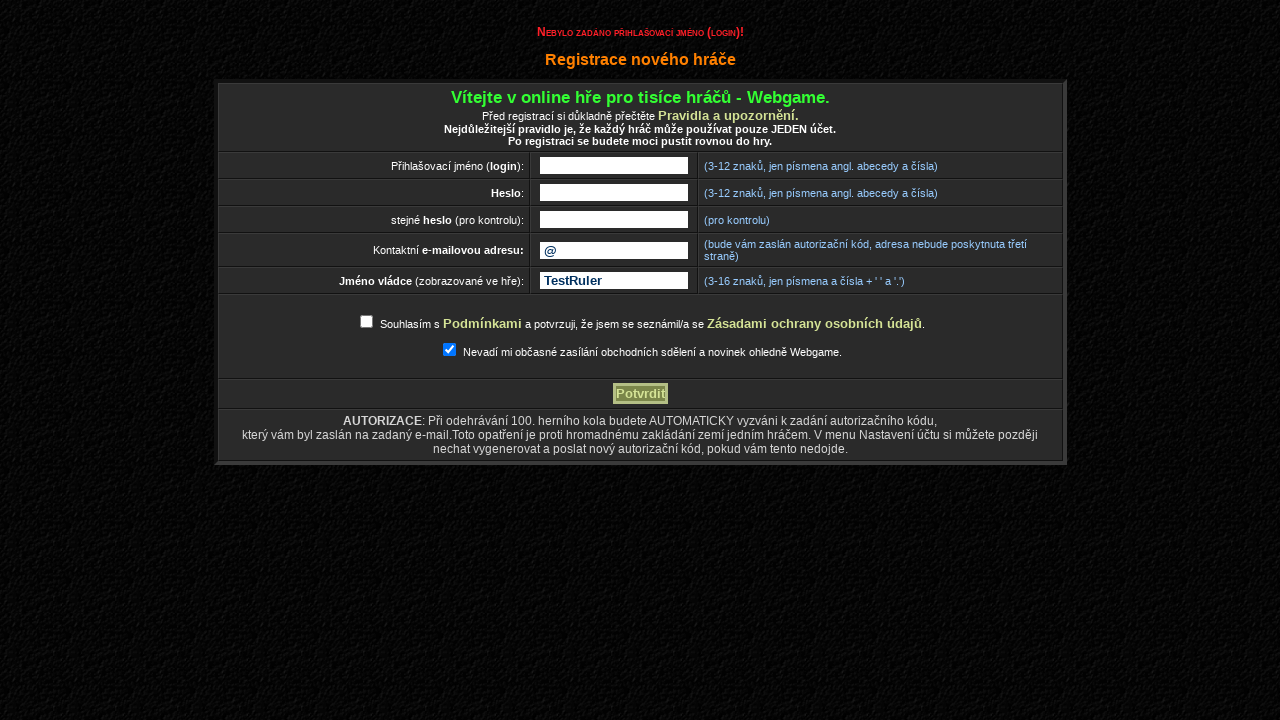